Tests opening a new tab and verifying the page title

Starting URL: https://codenboxautomationlab.com/practice/

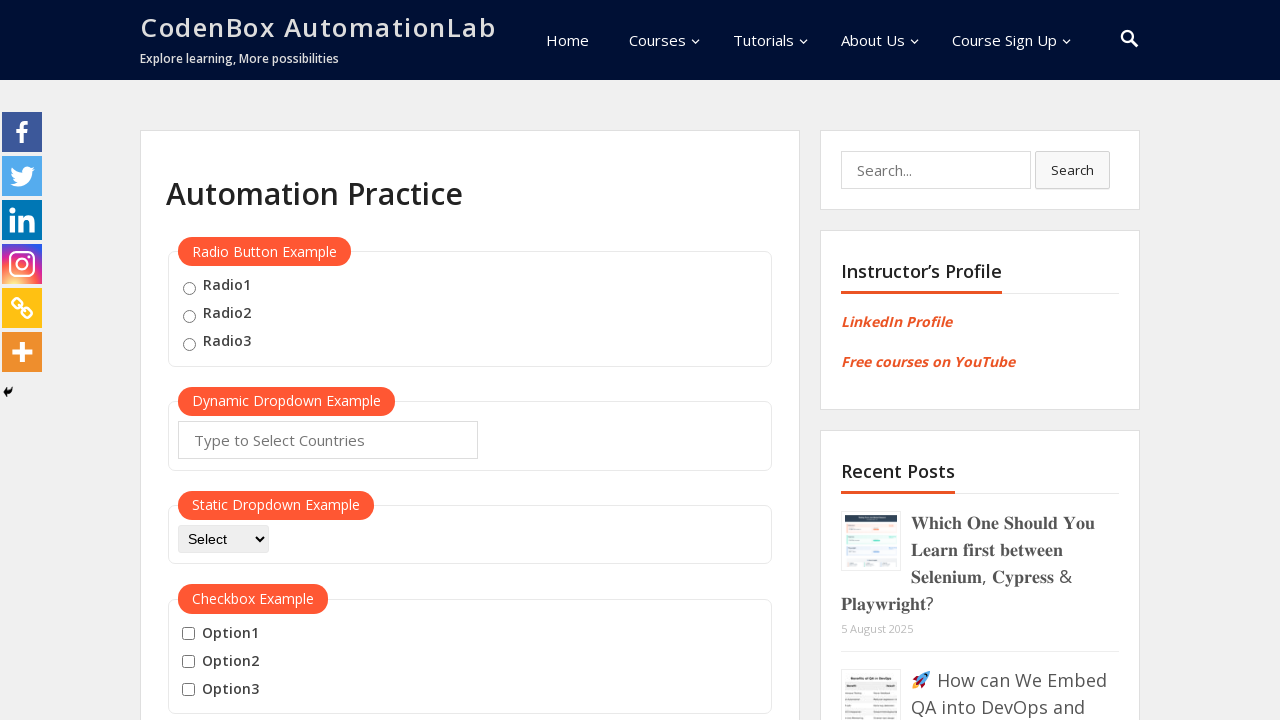

Clicked button to open new tab at (210, 361) on #opentab
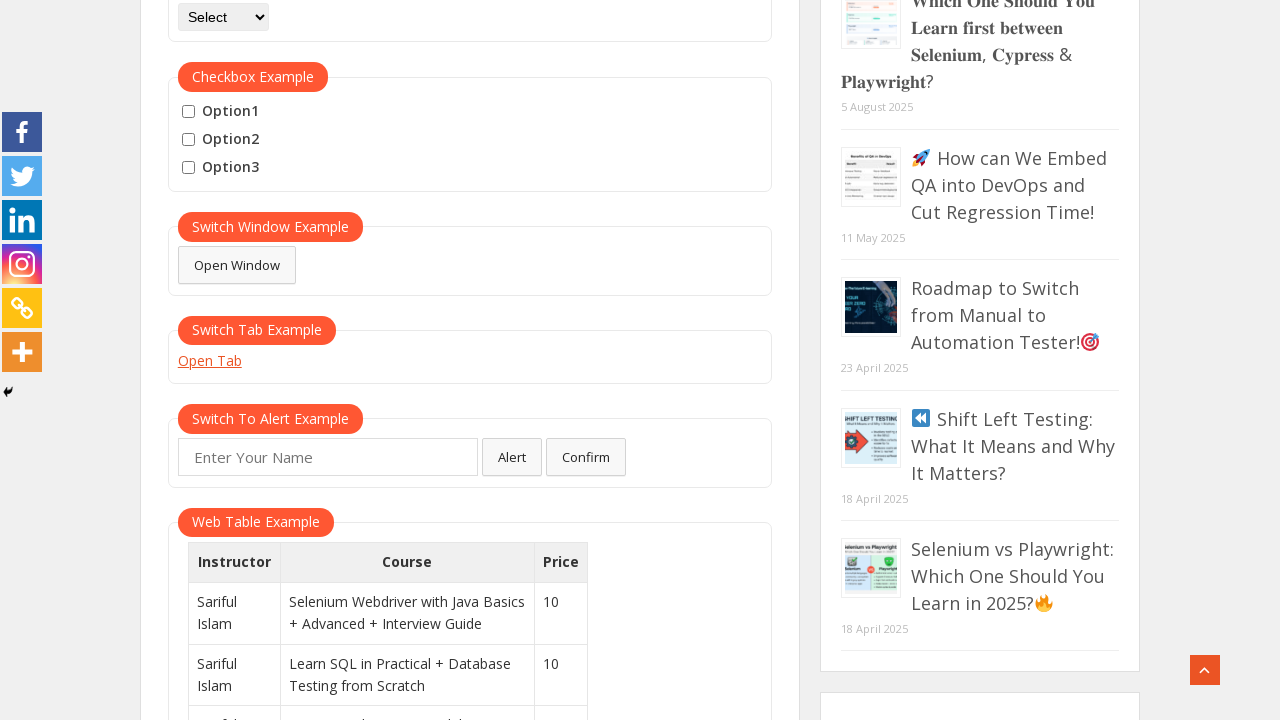

New tab opened and captured
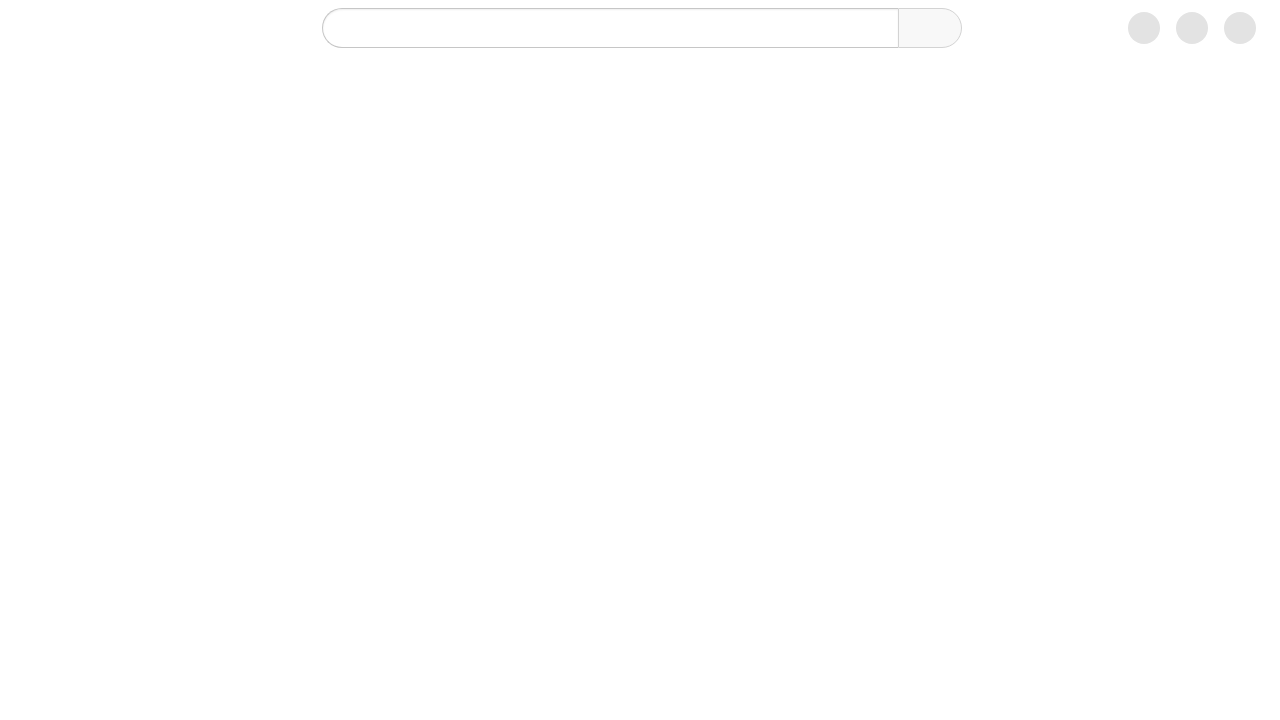

New tab page load state completed
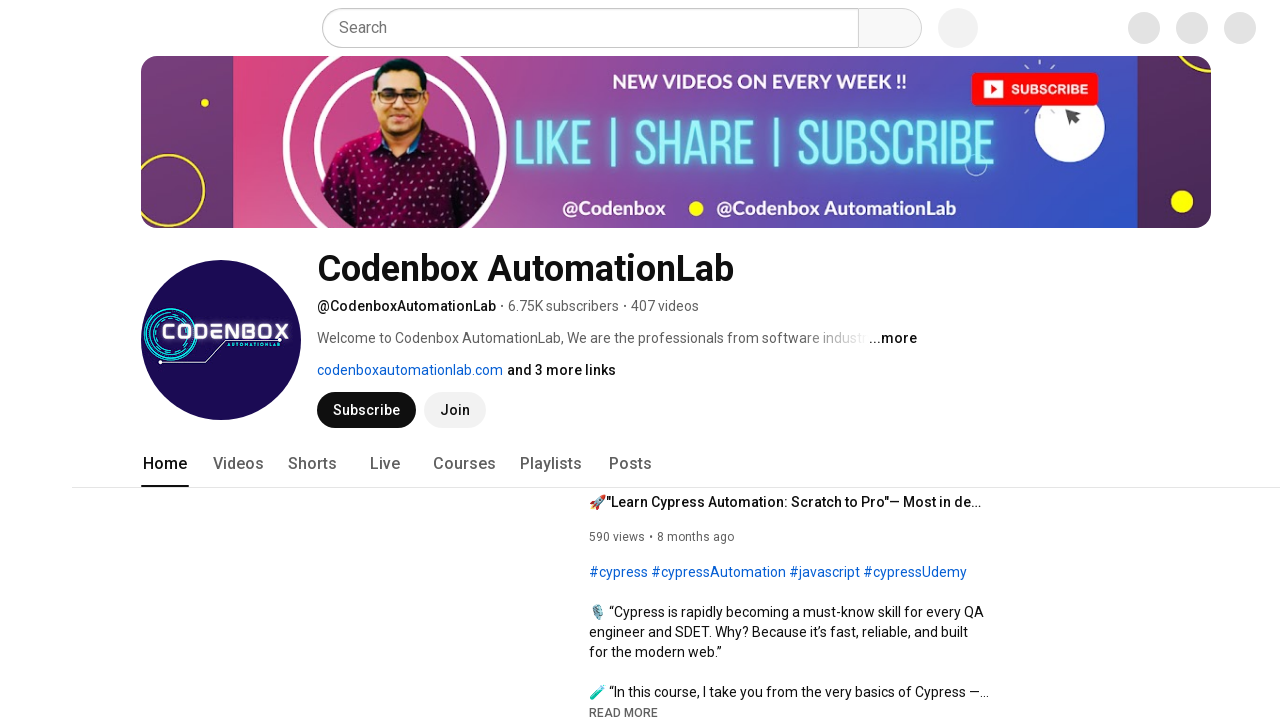

Verified new tab title contains 'Codenbox' or 'YouTube'
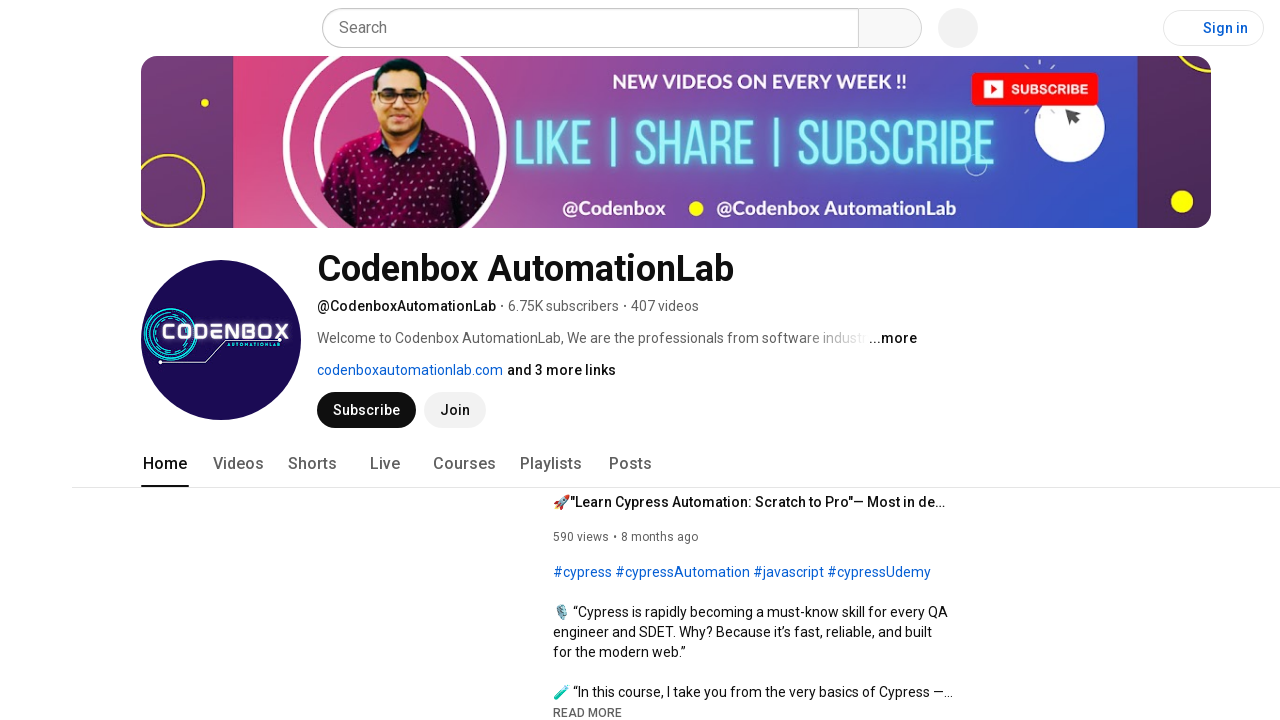

Closed the new tab
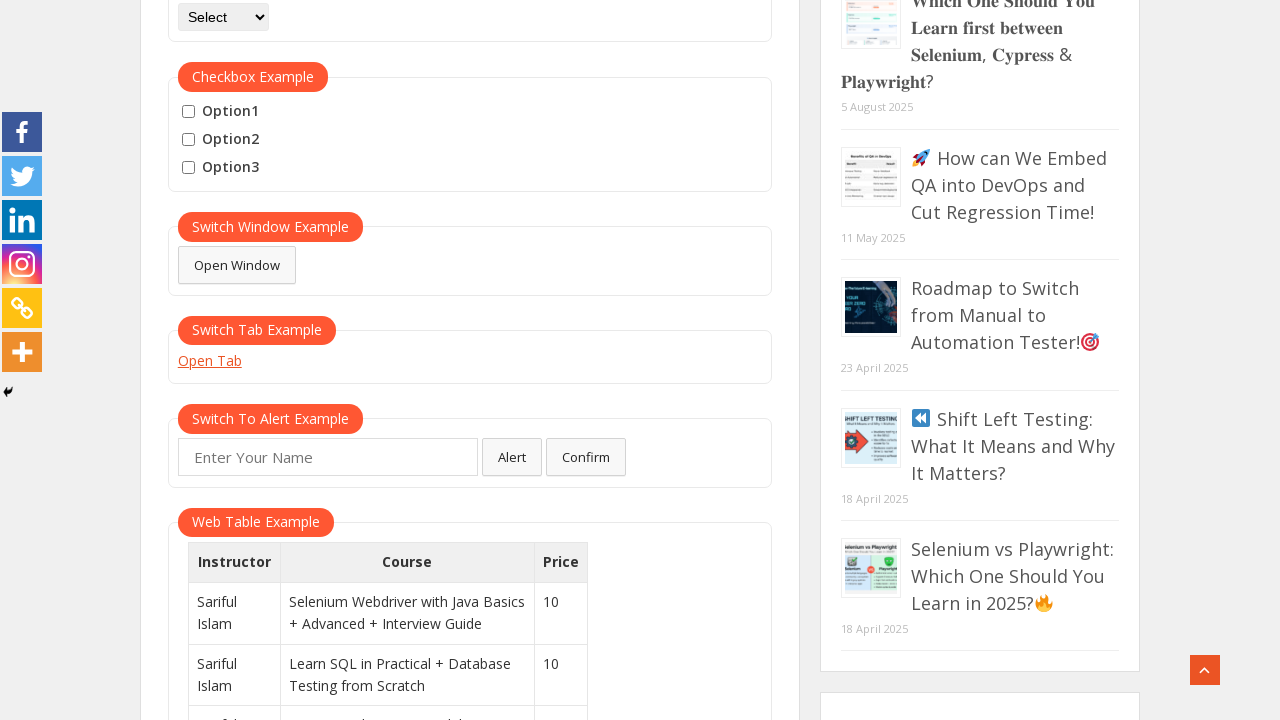

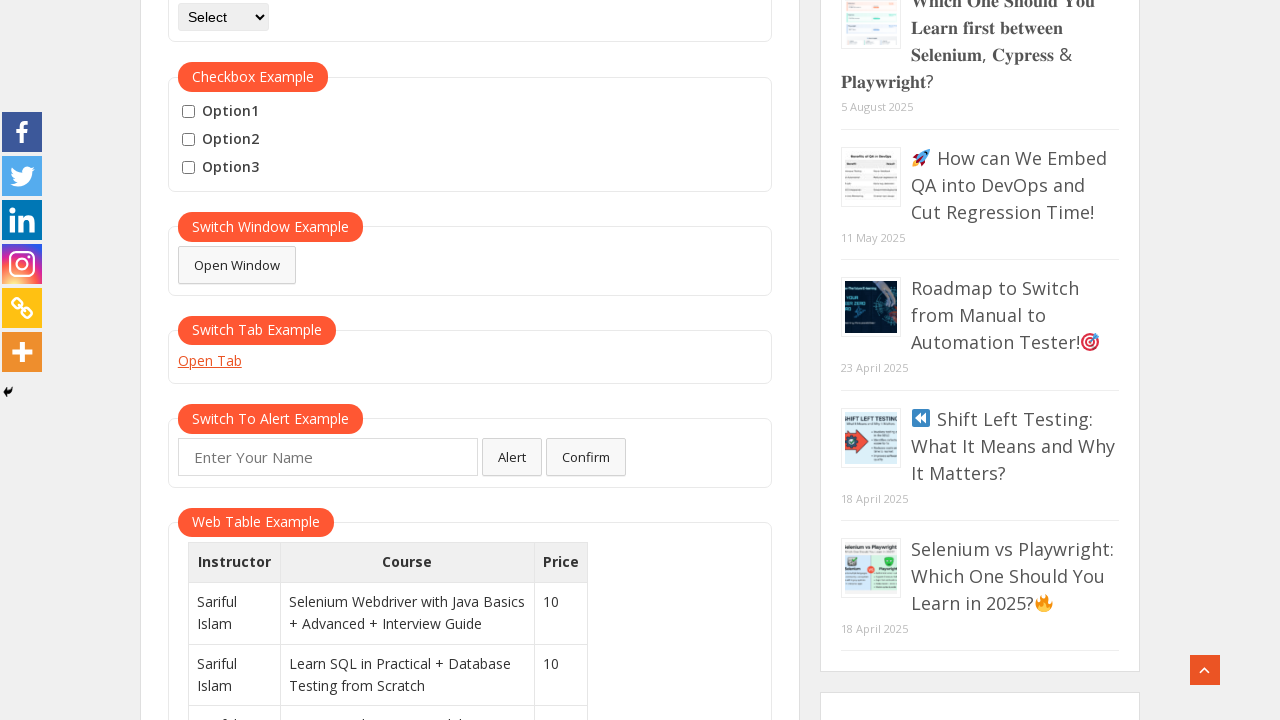